Tests footer app download links by navigating to external app store URLs and verifying they load successfully

Starting URL: https://blog.hubtel.com/category/press-releases/

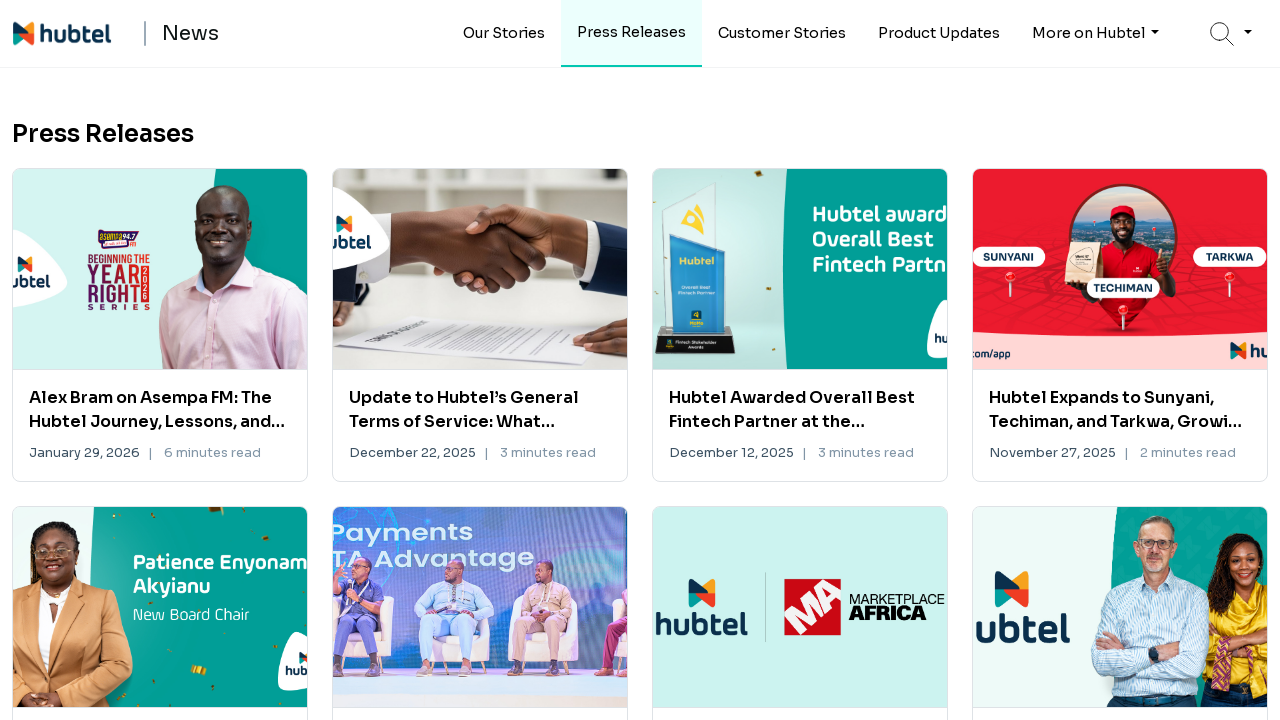

Navigated to app store link: https://itunes.apple.com/gh/app/hubtel-me/id1276144206?mt=8
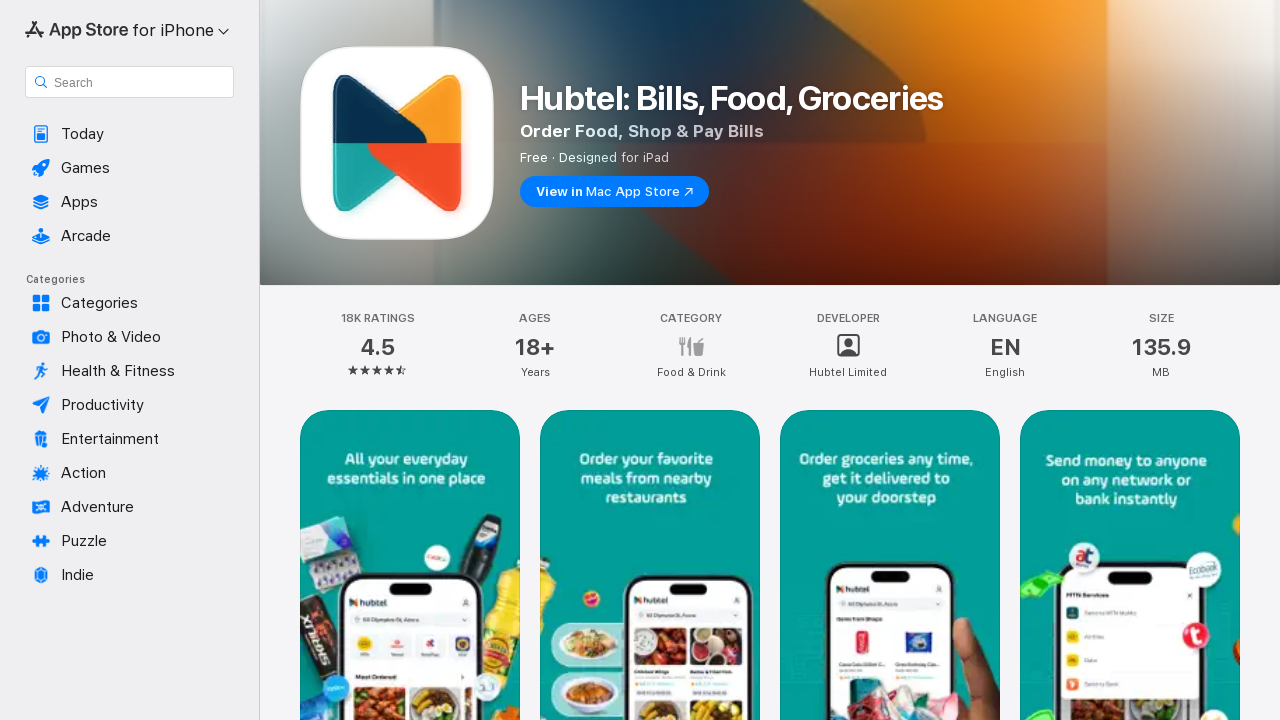

Navigated back to press releases page
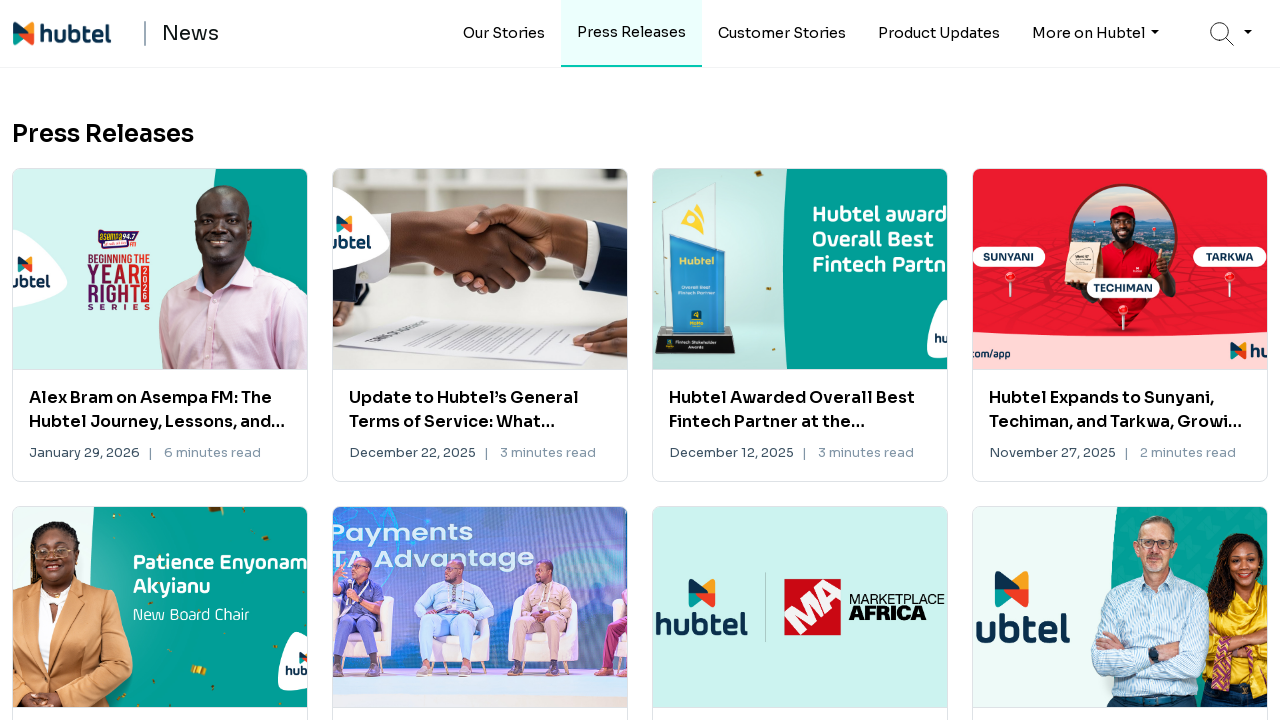

Navigated to app store link: https://appgallery.huawei.com/app/C101763075
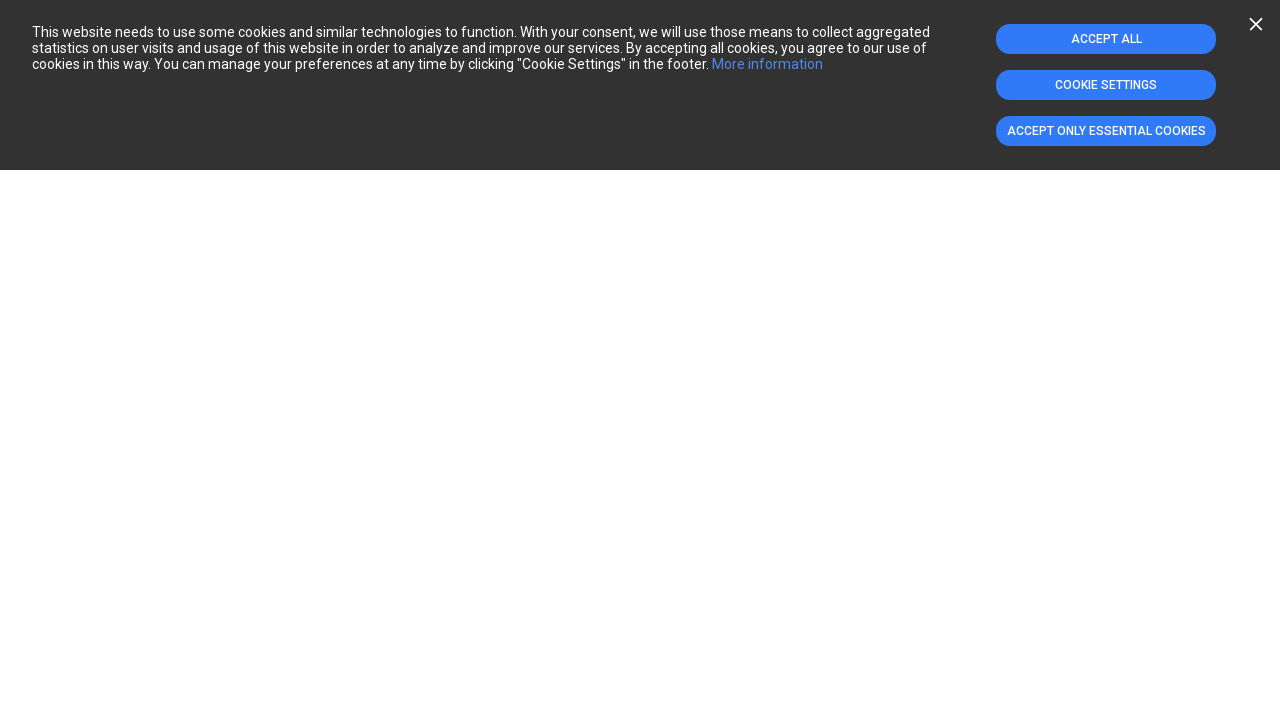

Navigated back to press releases page
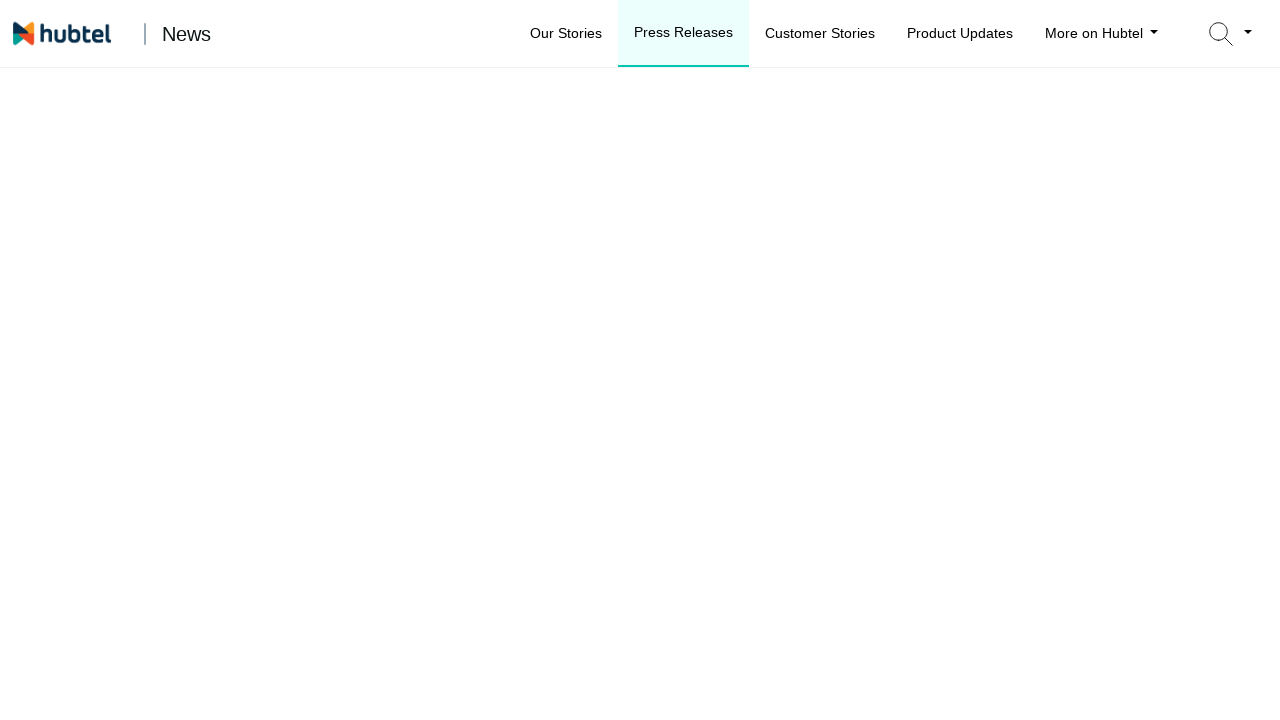

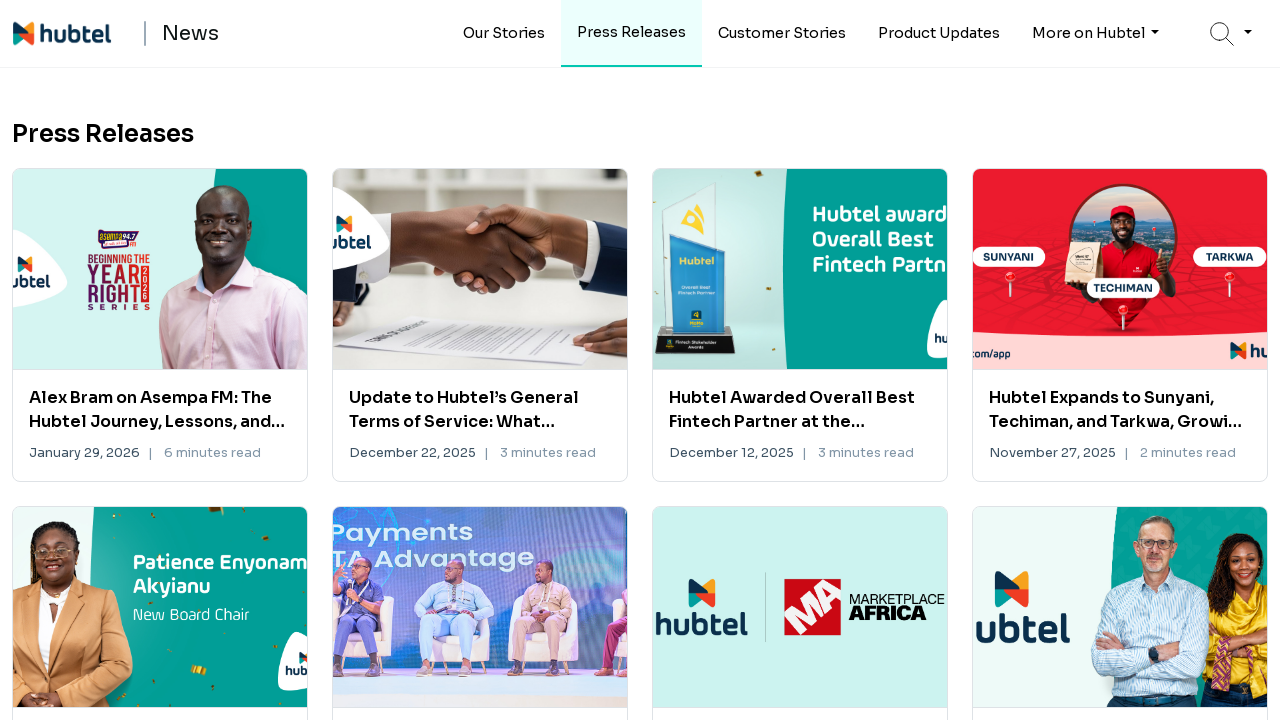